Tests double-click functionality on a button element on a test automation practice website by performing a double-click action using ActionChains equivalent.

Starting URL: https://testautomationpractice.blogspot.com/

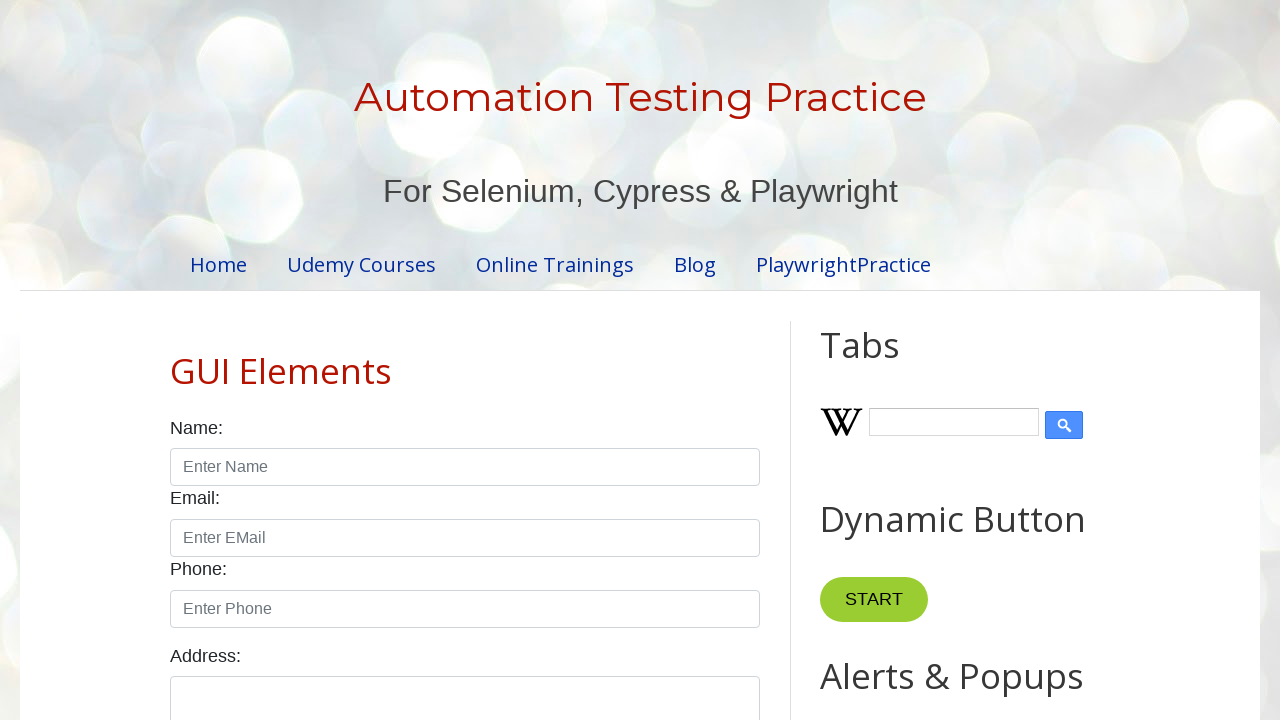

Copy text button became visible
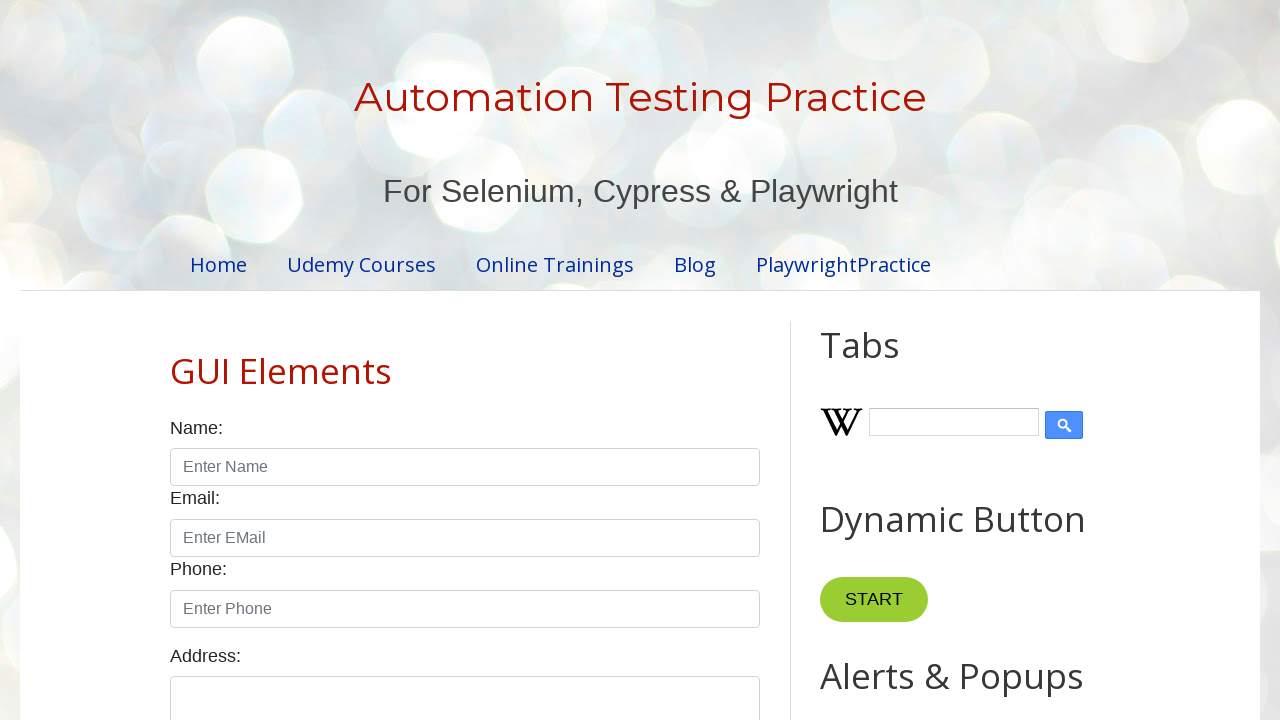

Performed double-click on the copy text button at (885, 360) on xpath=//*[@id='HTML10']/div[1]/button
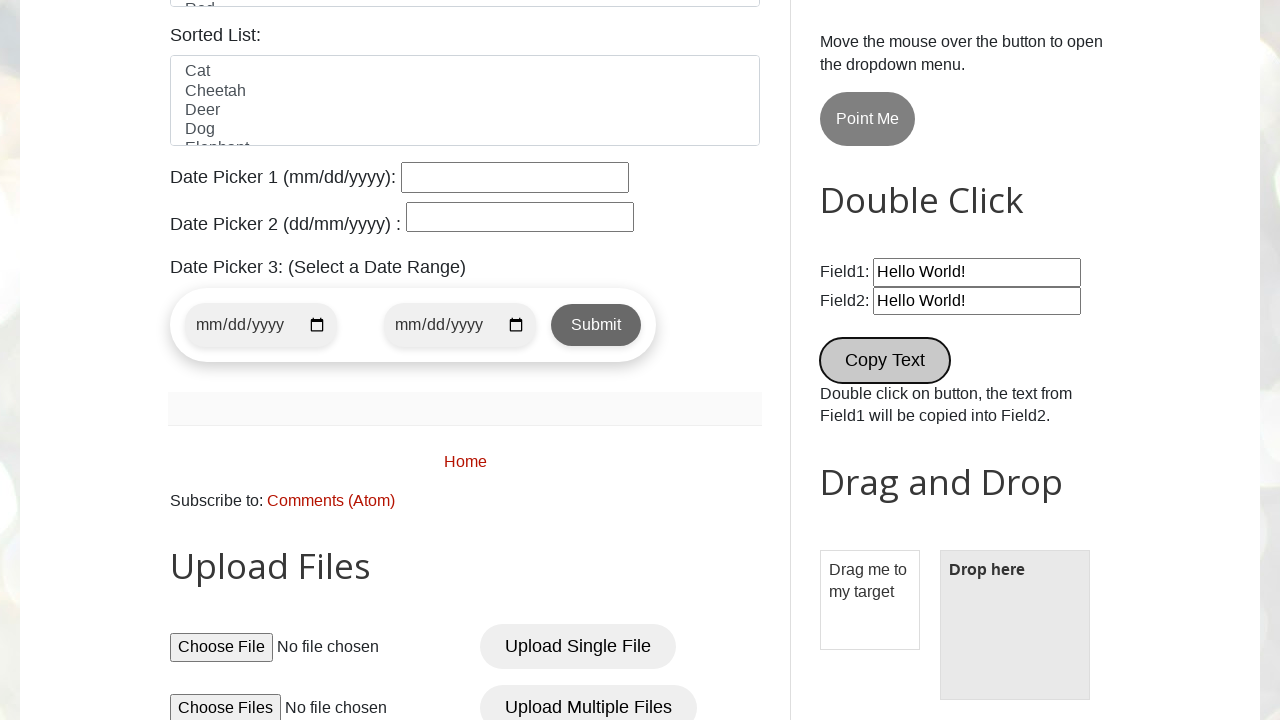

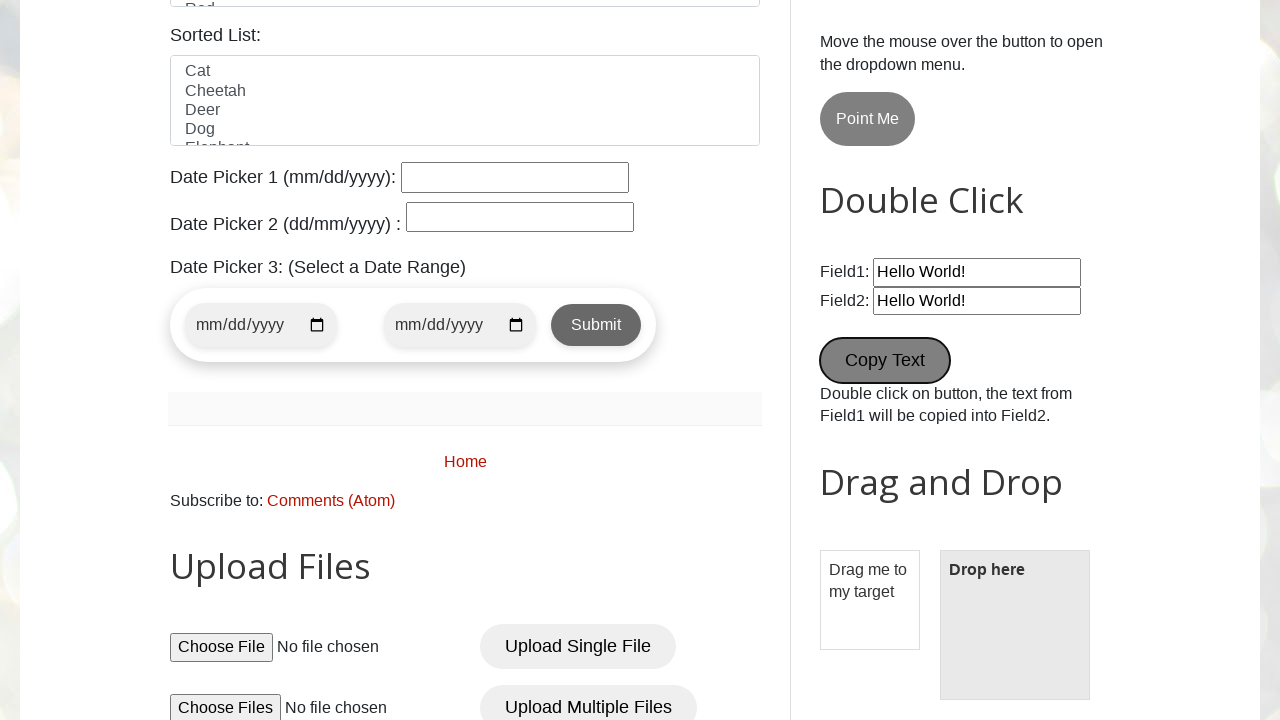